Tests dropdown functionality by selecting an option from a dropdown menu and verifying the selection is correctly applied.

Starting URL: https://the-internet.herokuapp.com/dropdown

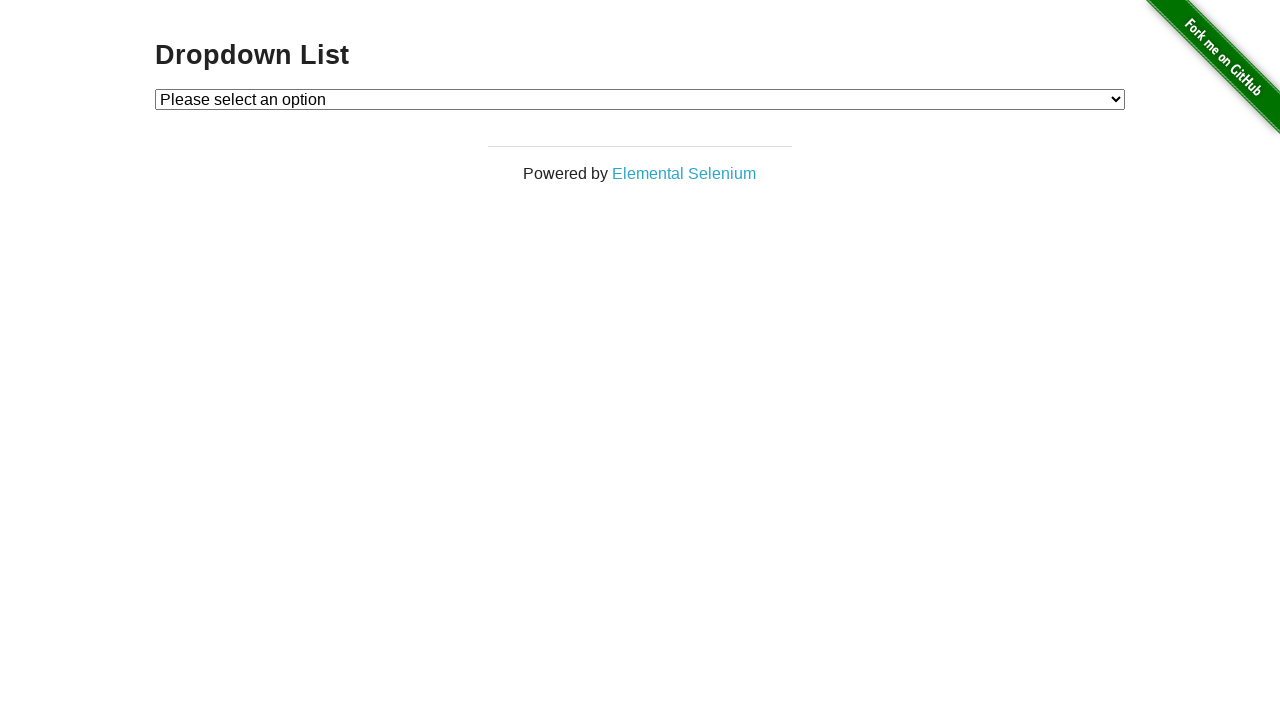

Selected 'Option 1' from the dropdown menu on #dropdown
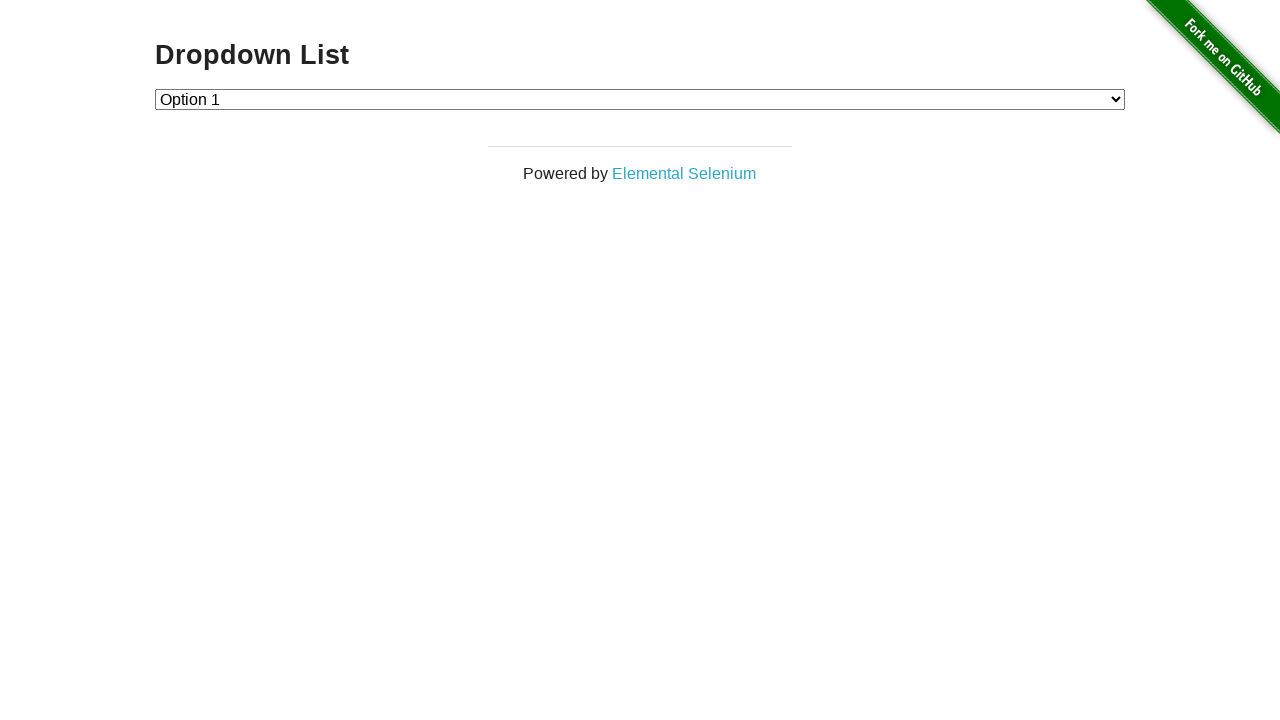

Retrieved the selected option value from dropdown
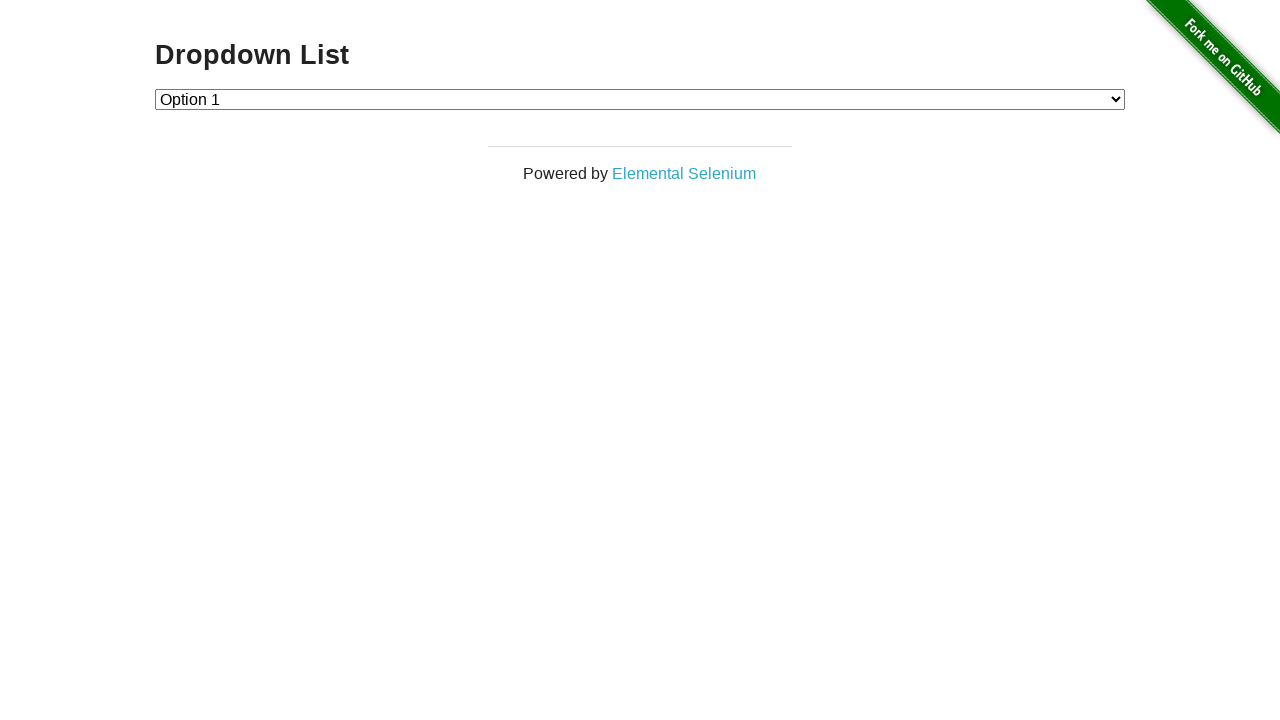

Verified selected option value is '1'
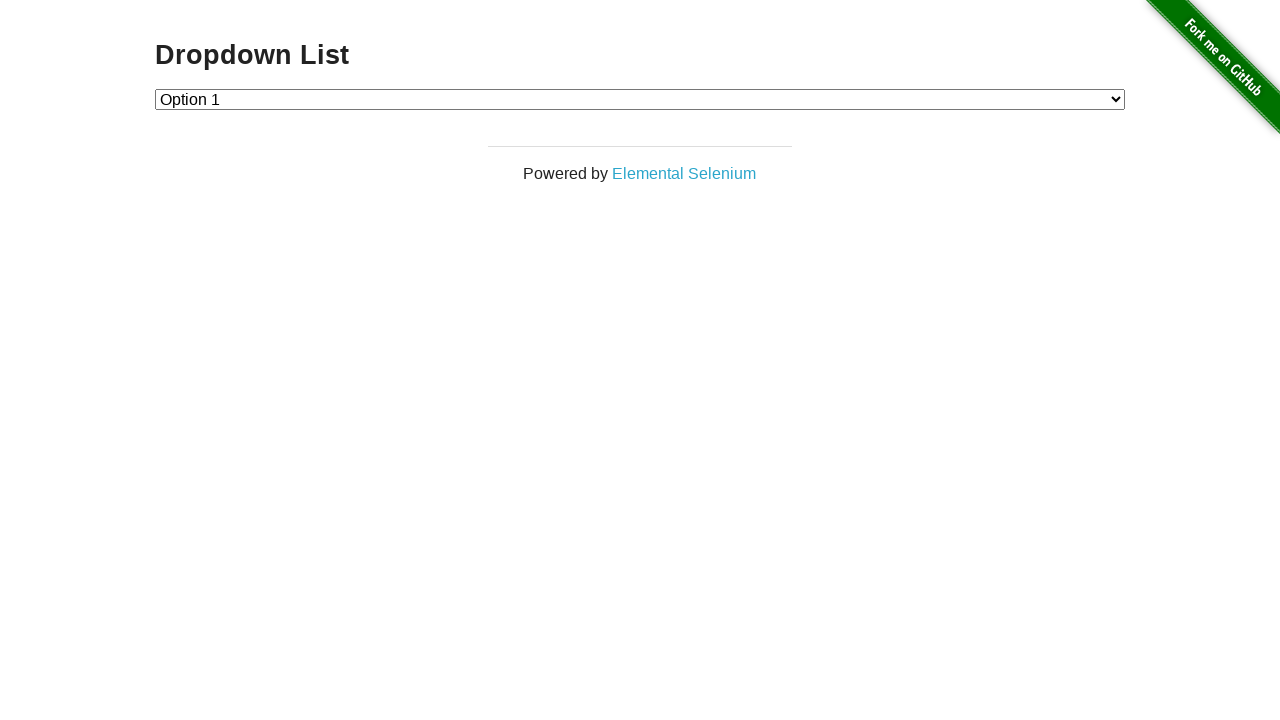

Retrieved the selected option text from dropdown
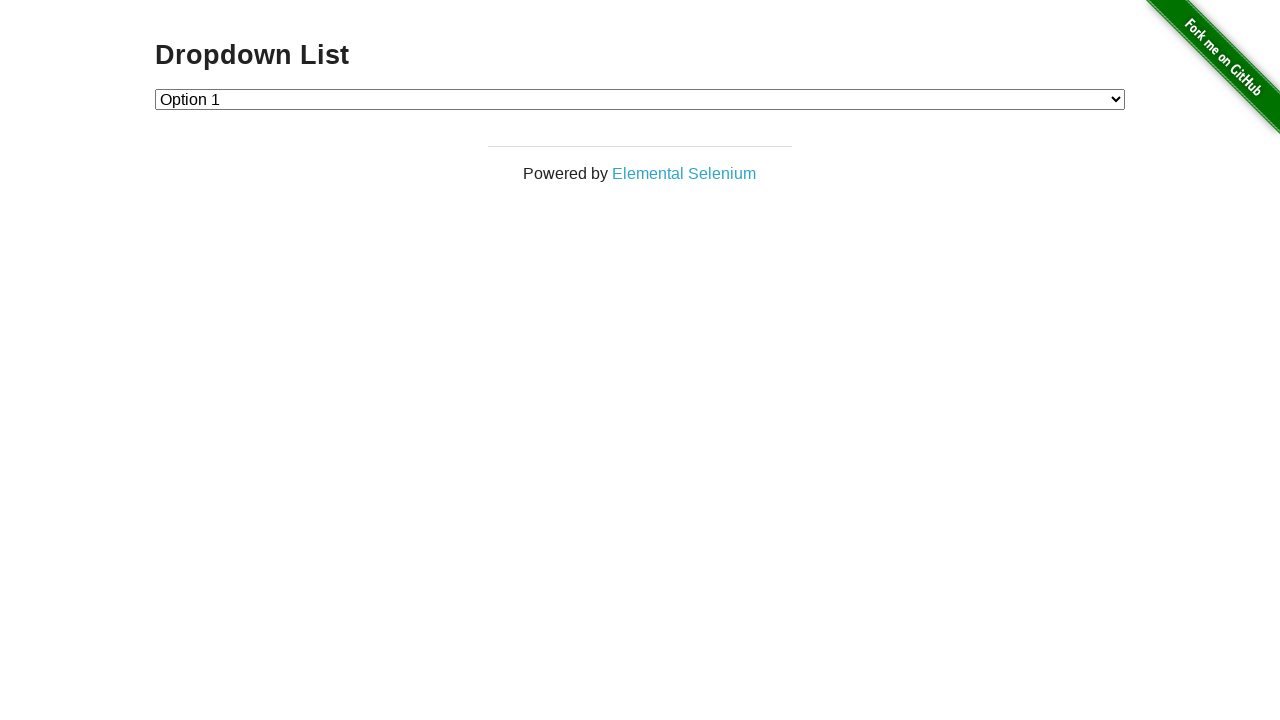

Verified selected option text is 'Option 1'
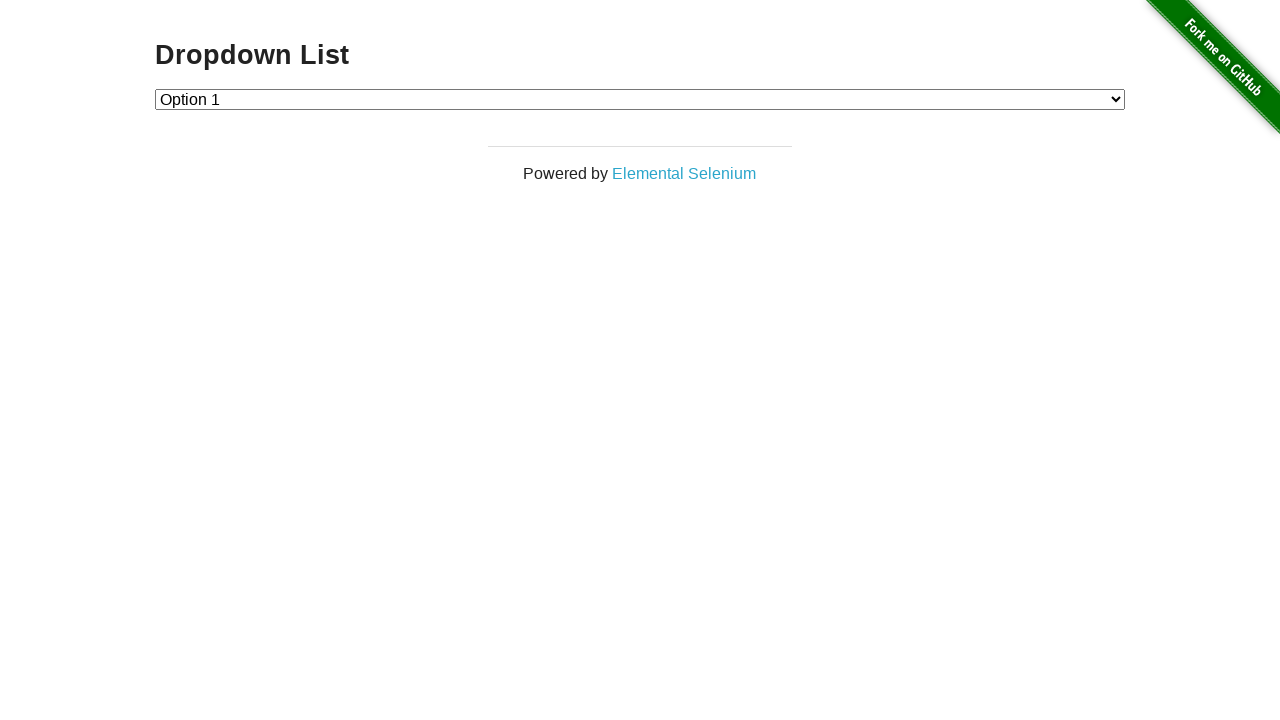

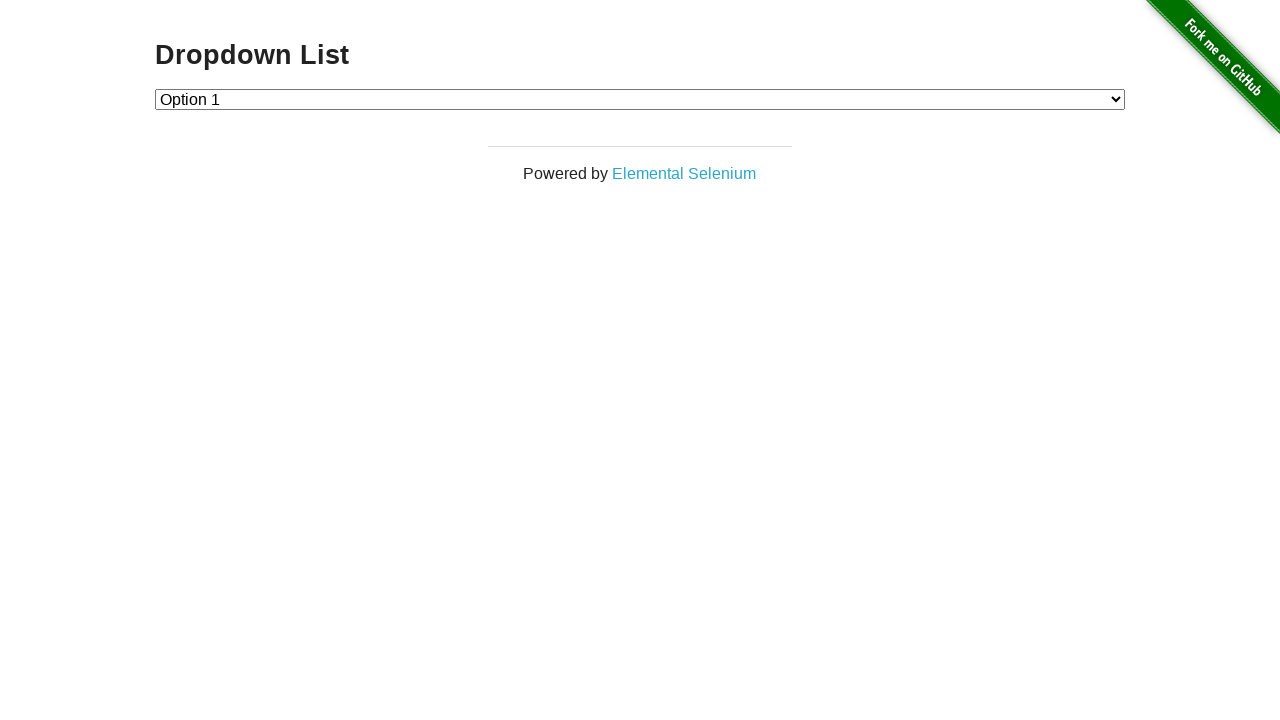